Tests navigating to In Home section, clicking on Internet, and scrolling down to view internet order options

Starting URL: https://www.verizon.com

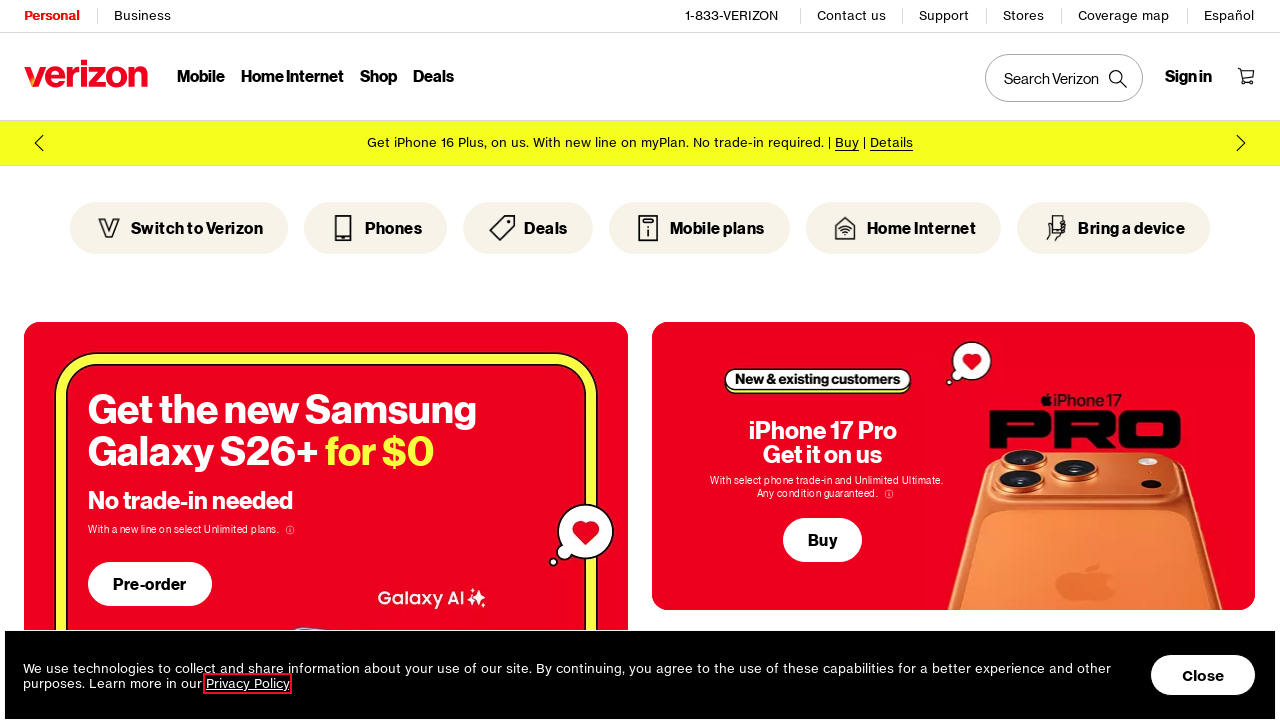

Clicked on Home navigation item at (292, 77) on text=Home
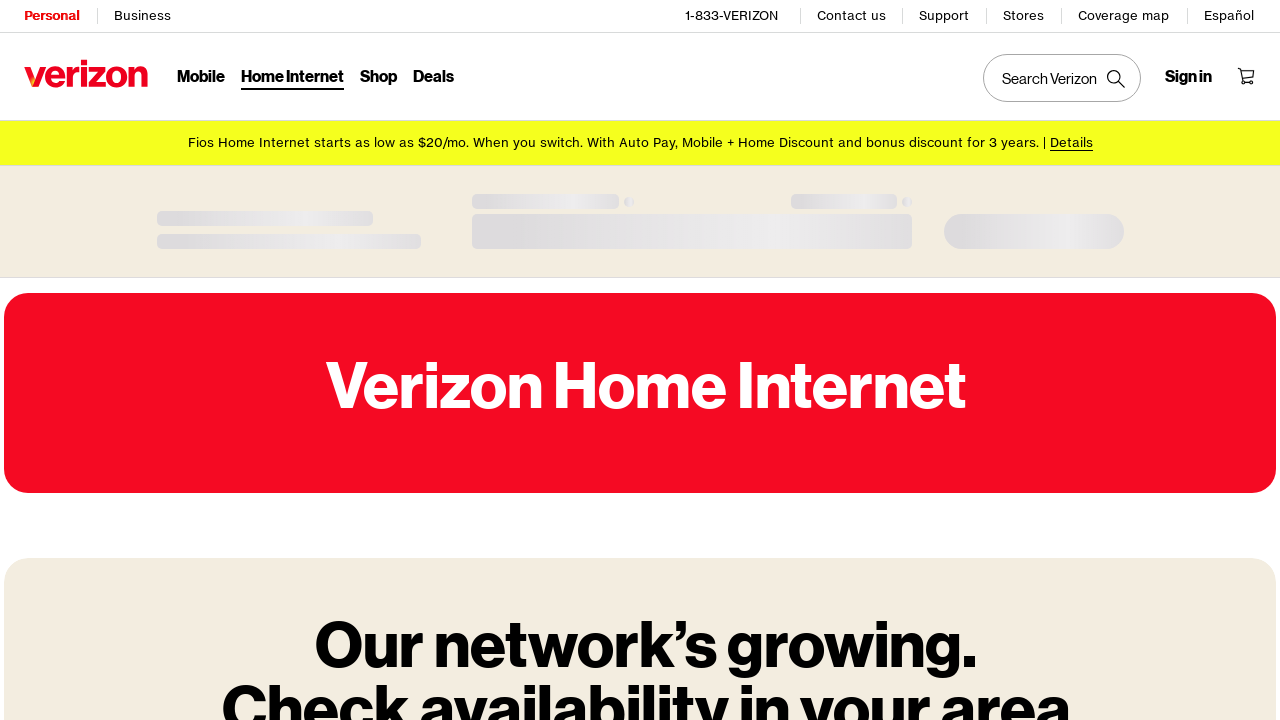

Clicked on Internet option at (292, 78) on text=Internet
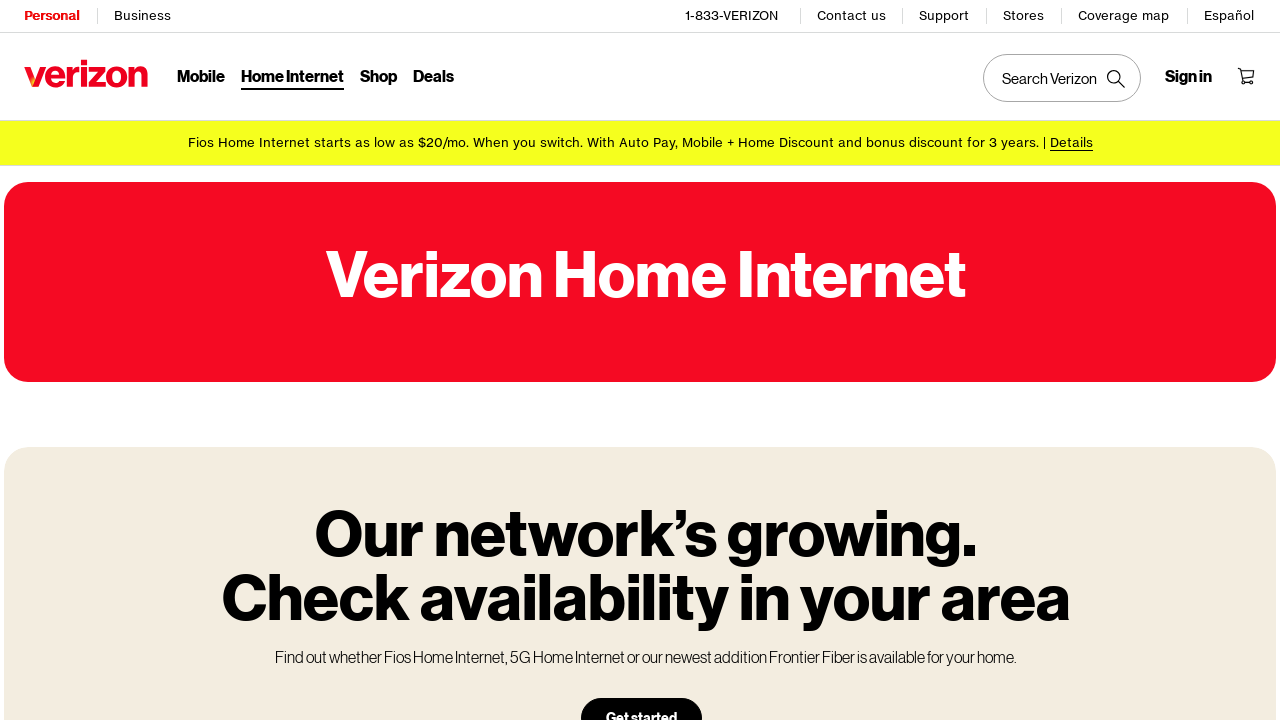

Scrolled down to view internet order options
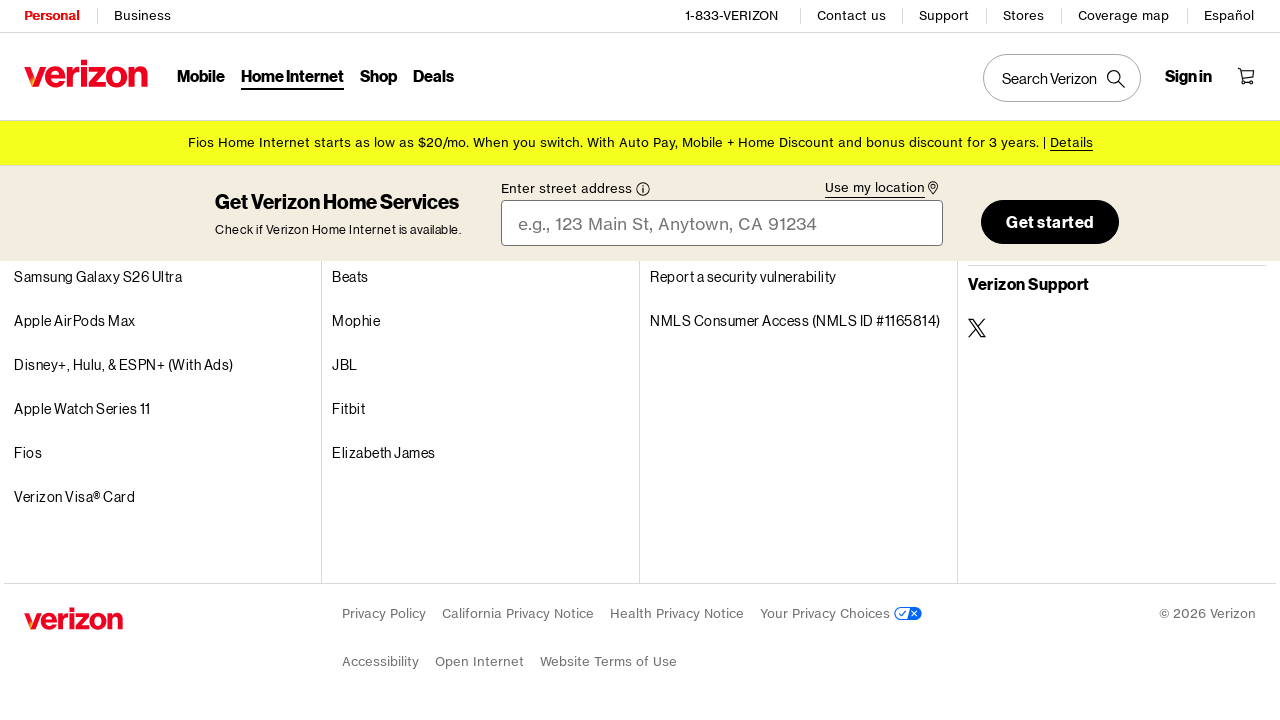

Waited for network to be idle and content to load
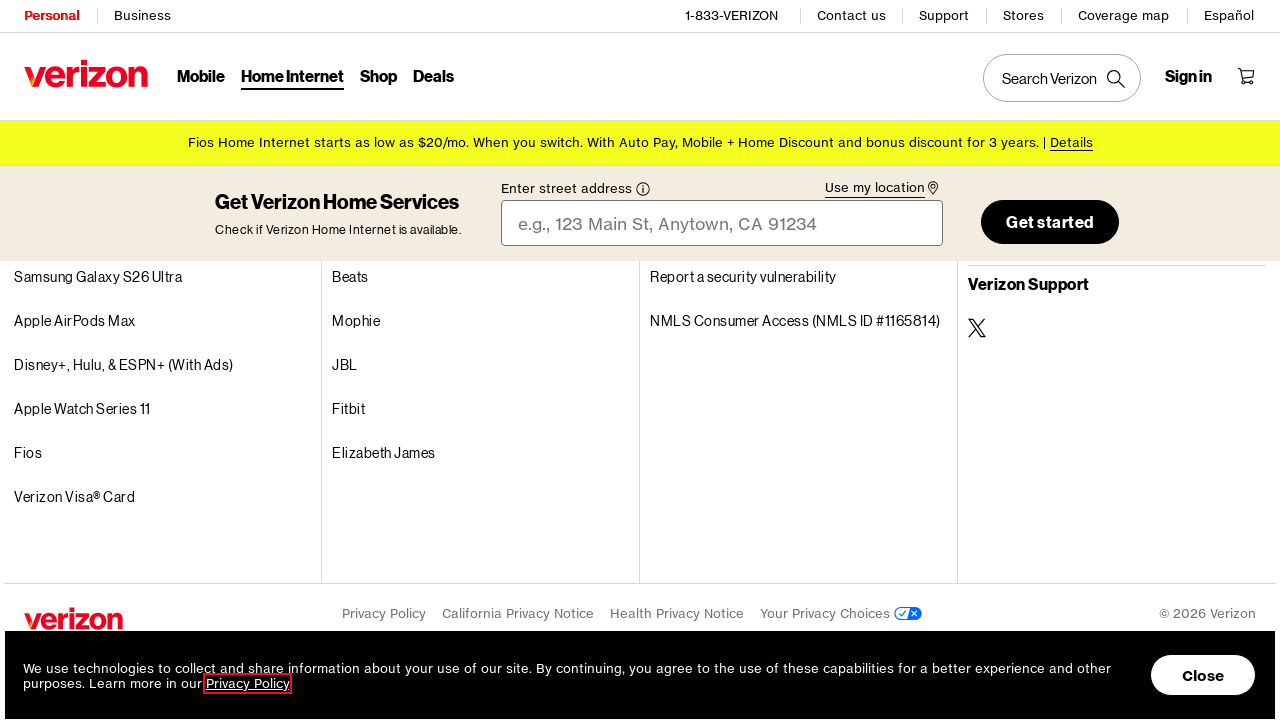

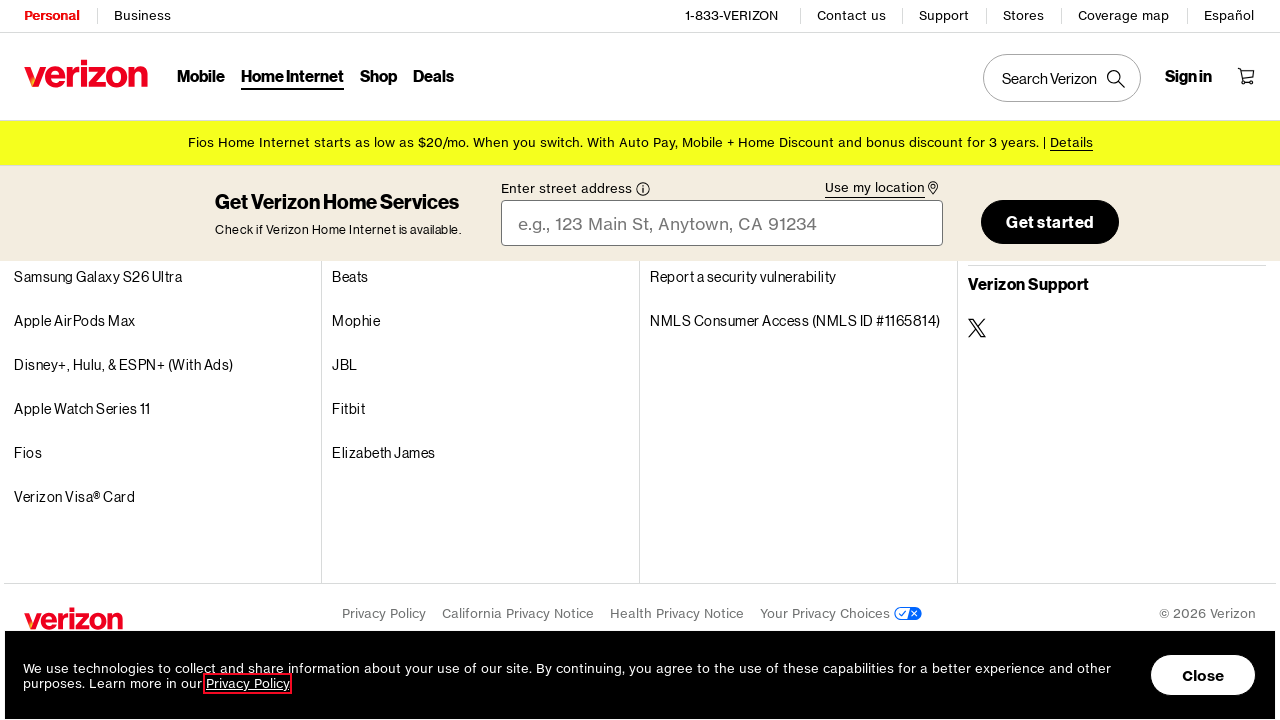